Tests finding and clicking a link by its calculated text value, then fills in a form with personal information (first name, last name, city, country) and submits it.

Starting URL: http://suninjuly.github.io/find_link_text

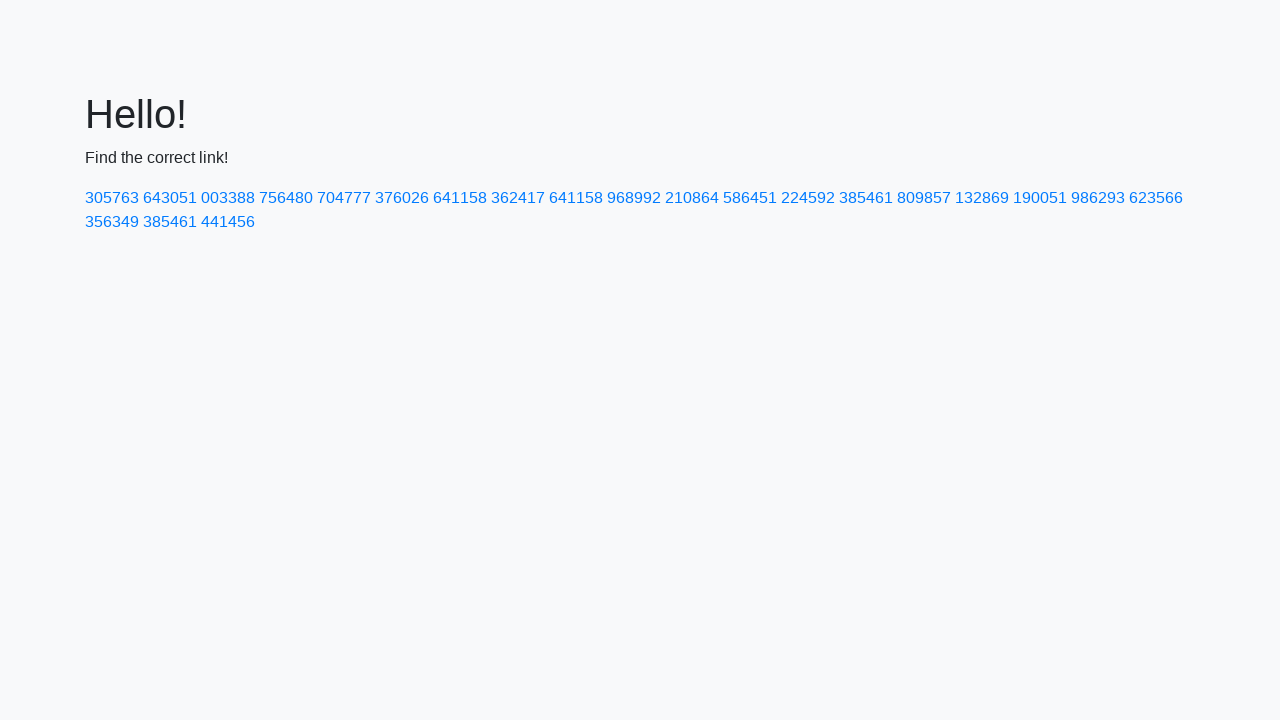

Clicked link with calculated text value: 224592 at (808, 198) on text=224592
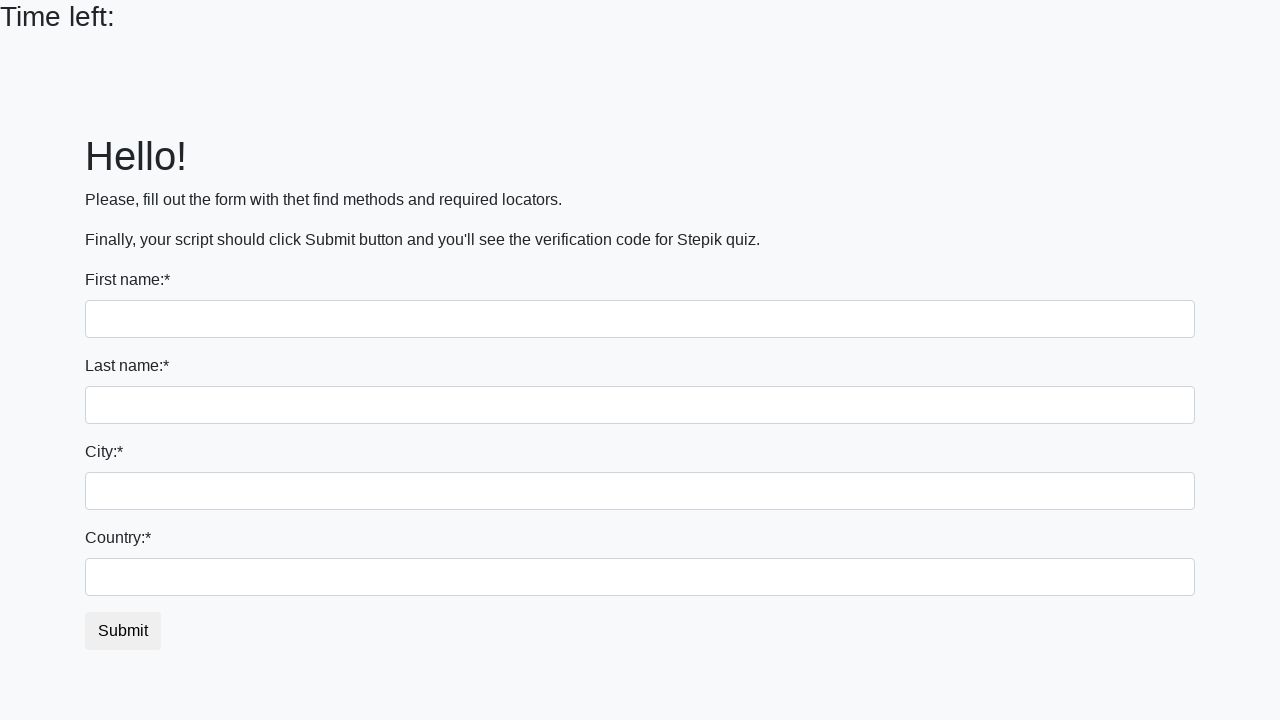

Filled first name field with 'Ivan' on input
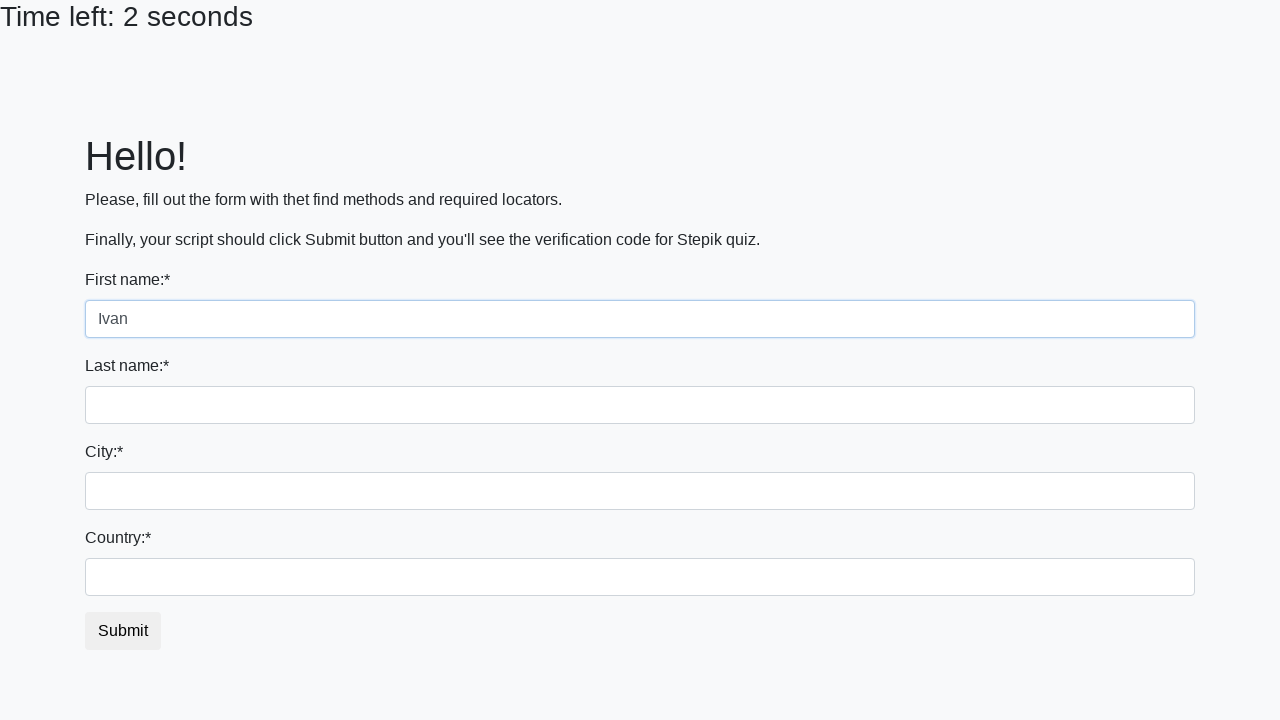

Filled last name field with 'Petrov' on input[name='last_name']
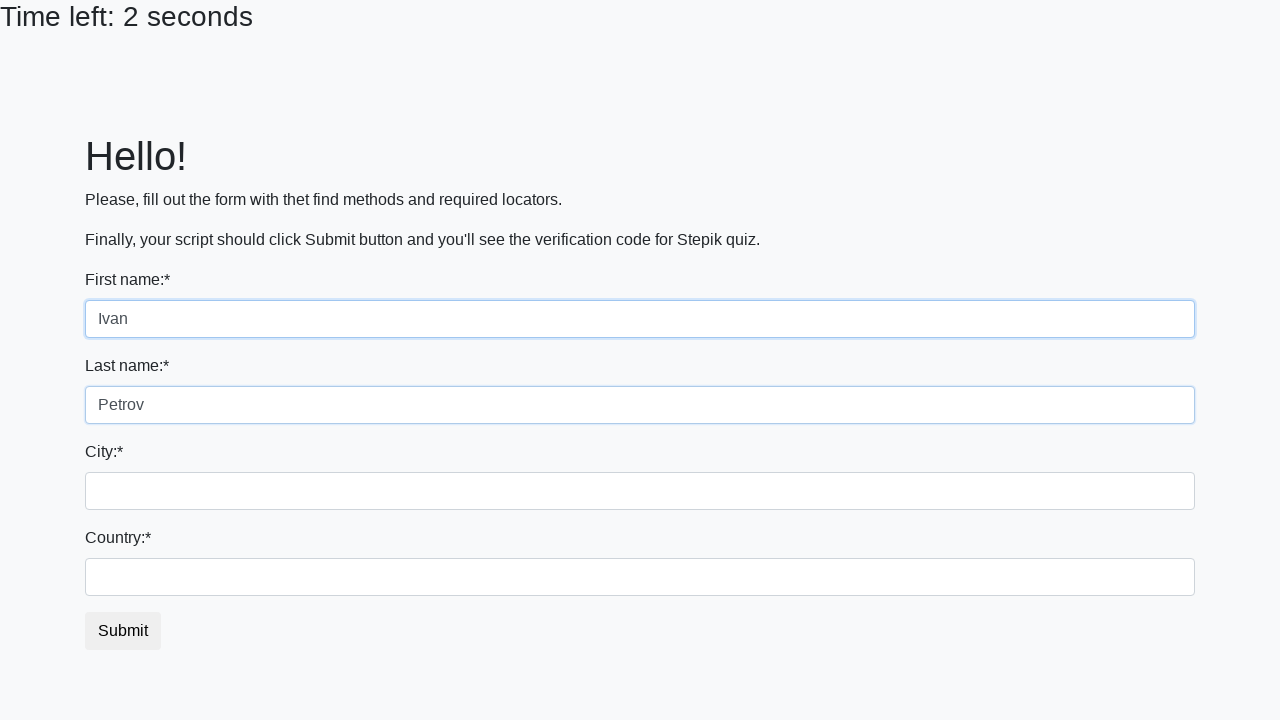

Filled city field with 'Smolensk' on .form-control.city
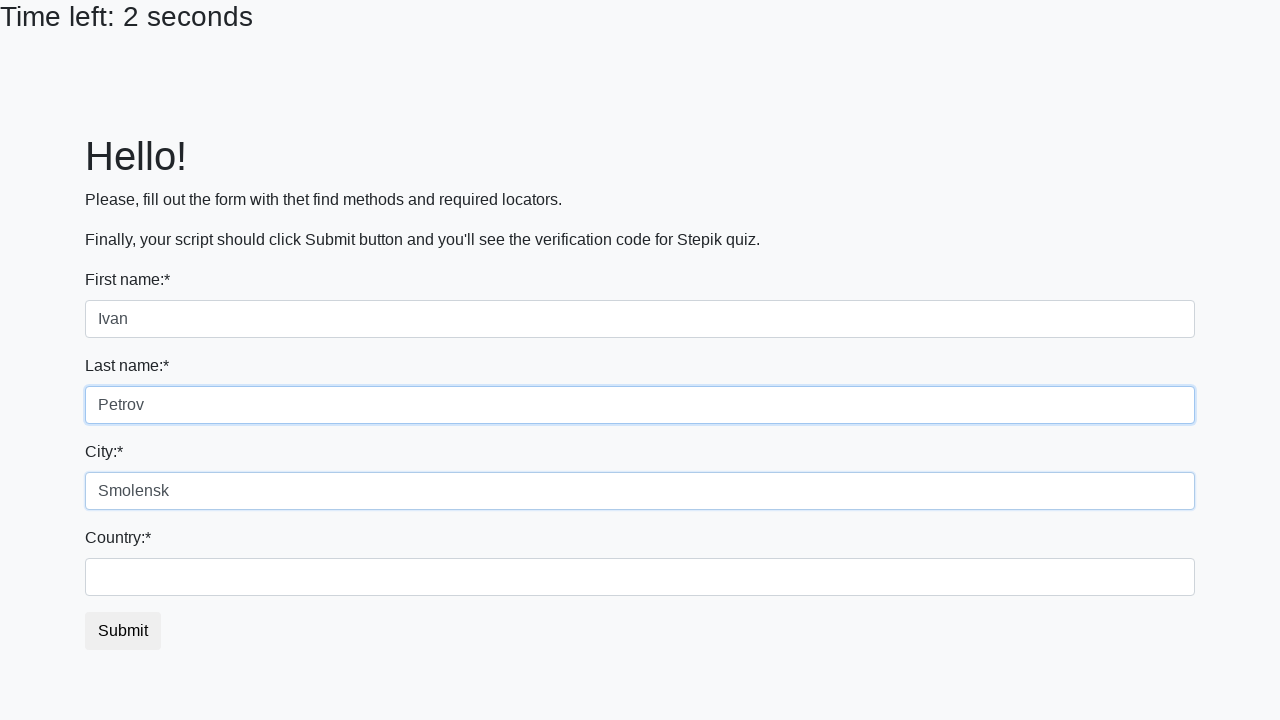

Filled country field with 'Russia' on #country
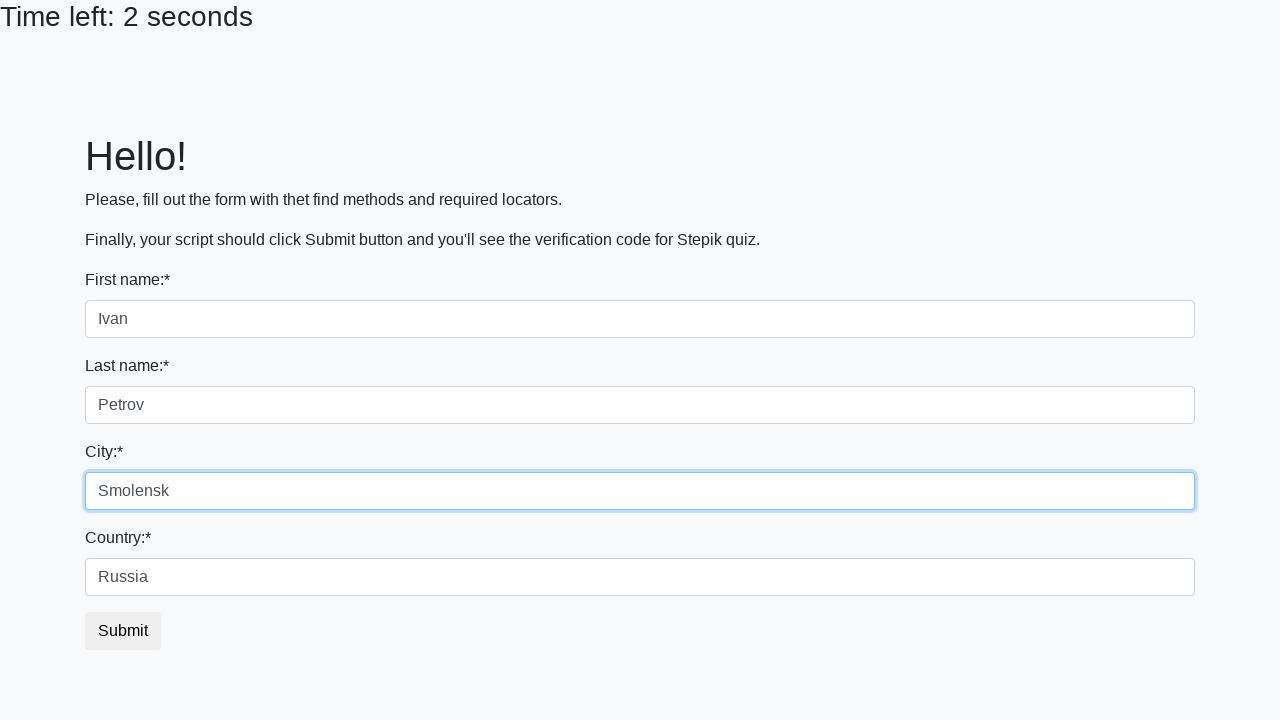

Clicked submit button to submit the form at (123, 631) on .btn.btn-default
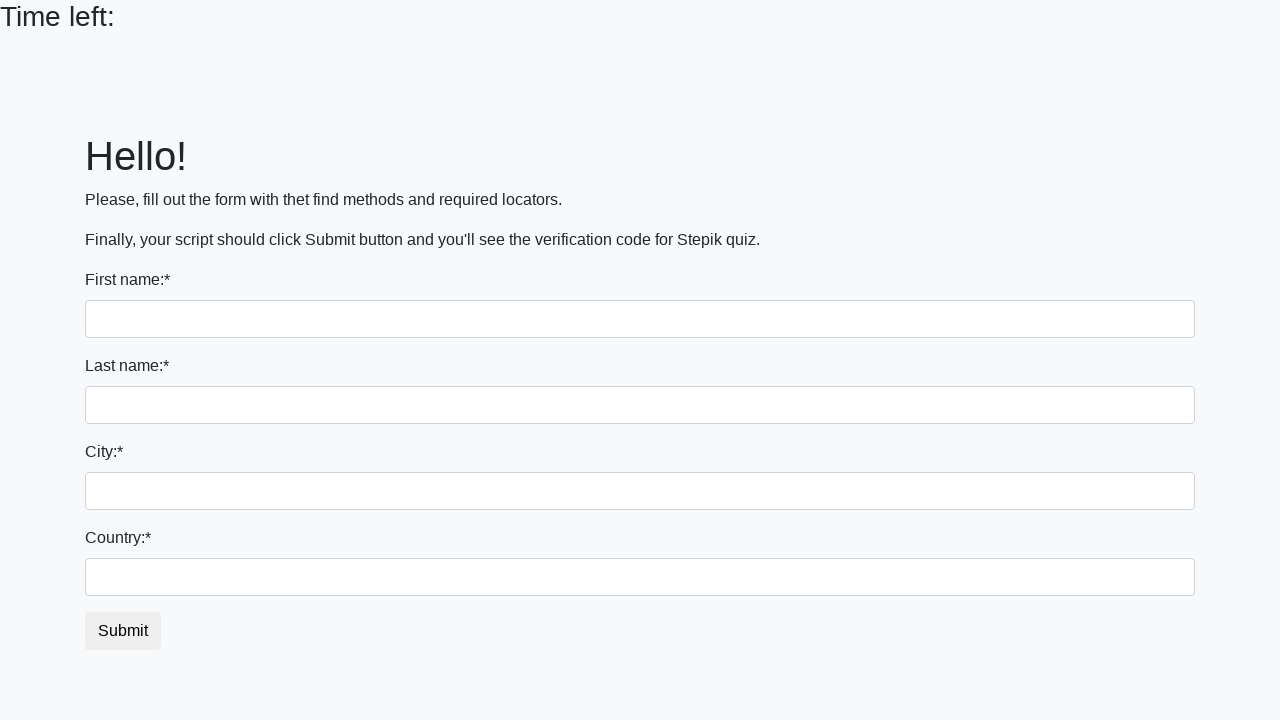

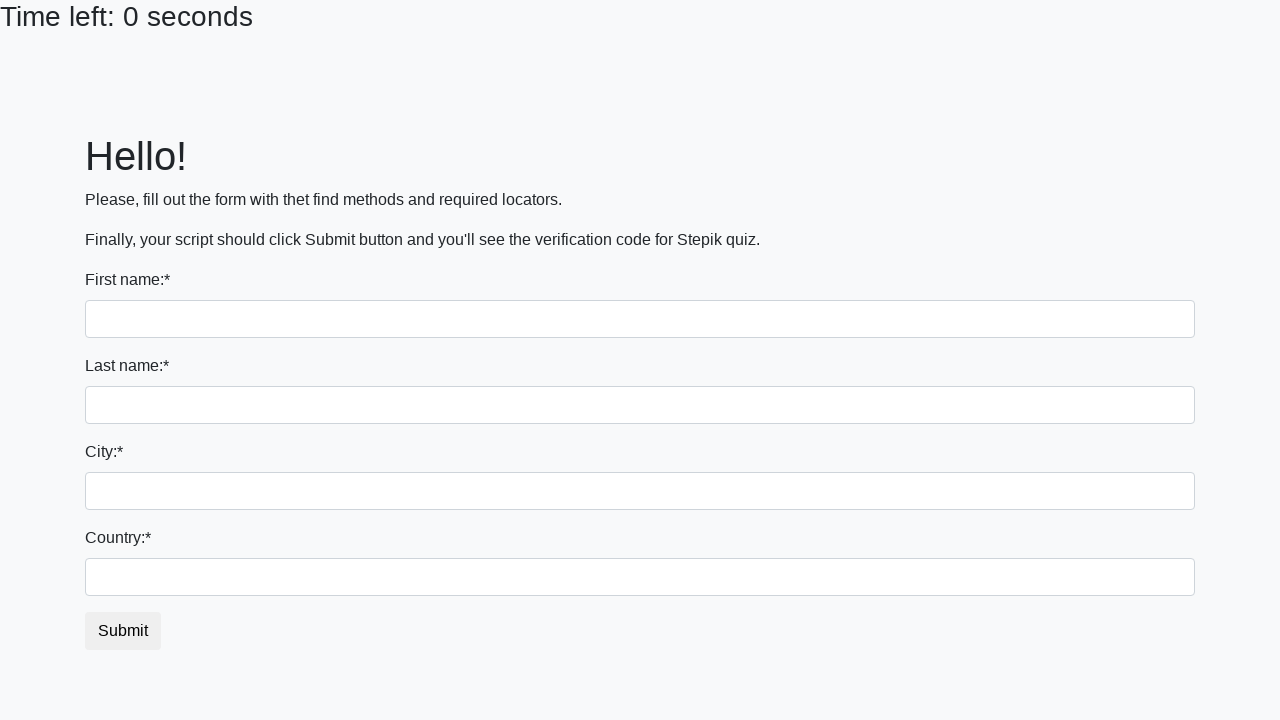